Tests an interactive math challenge page by waiting for a specific price, booking when it reaches $100, then solving a math problem and submitting the answer

Starting URL: http://suninjuly.github.io/explicit_wait2.html

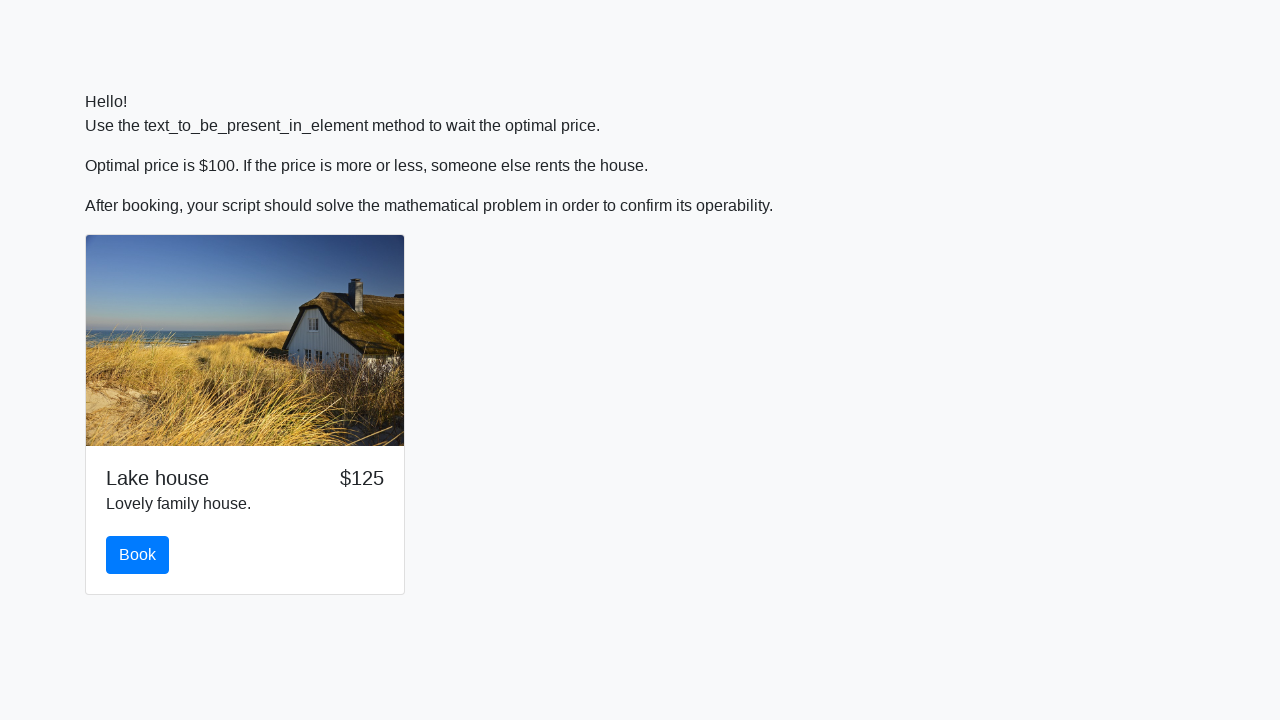

Scrolled down 200px to see the price
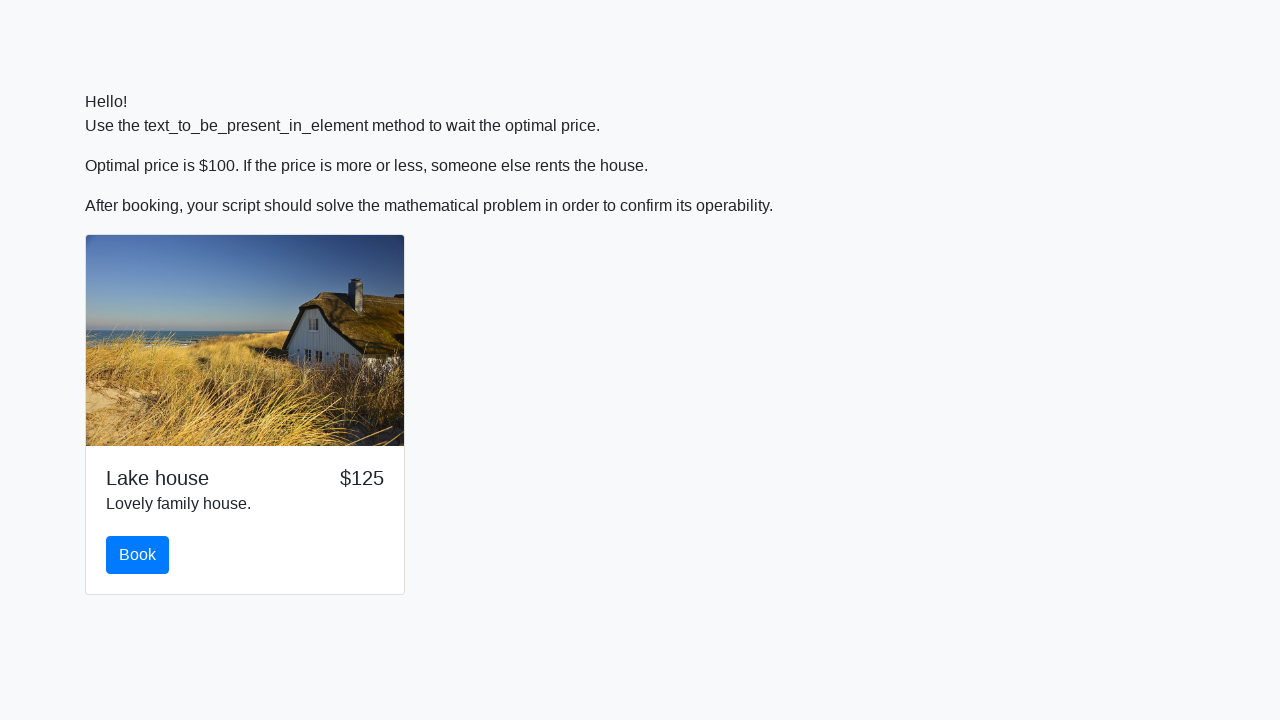

Price reached $100
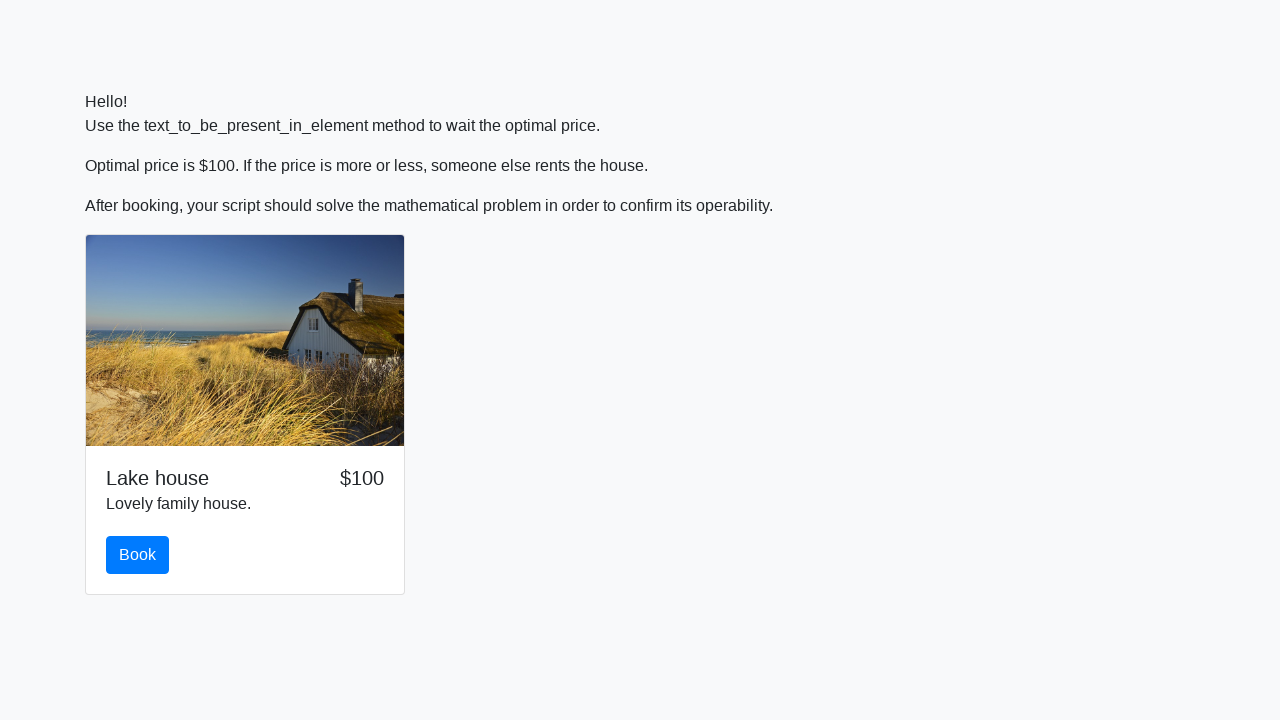

Clicked the book button at (138, 555) on #book
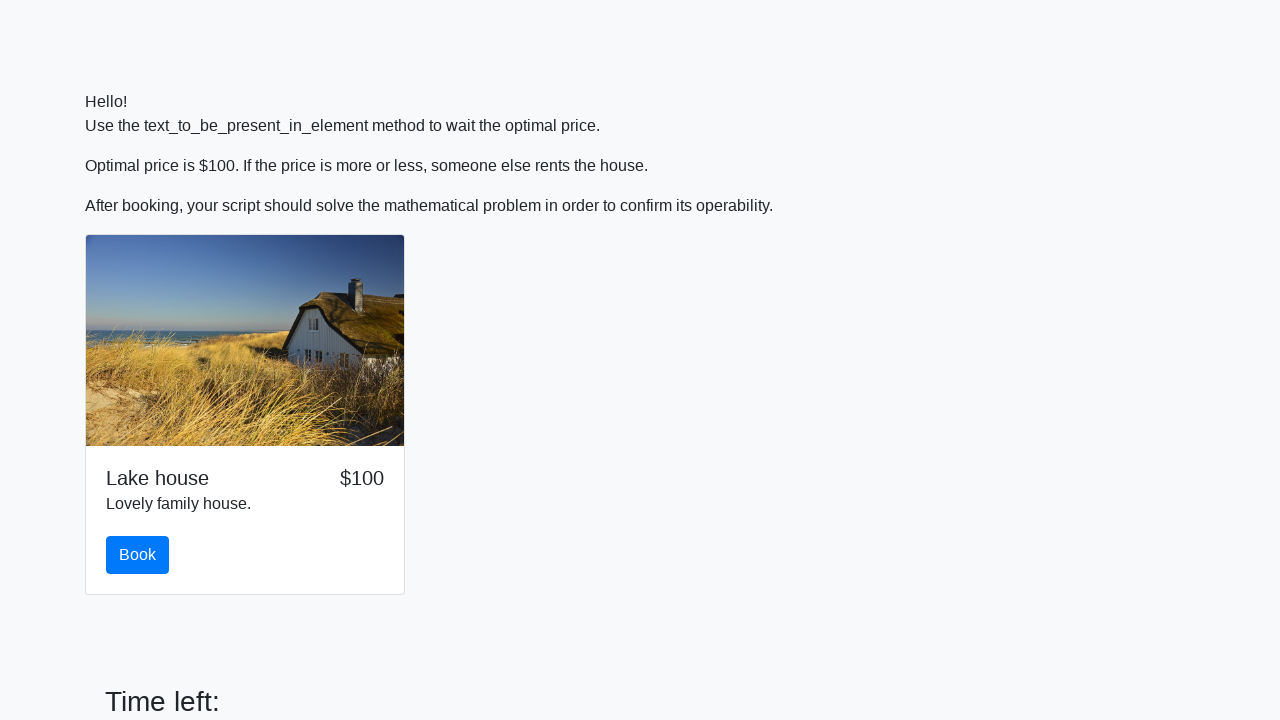

Scrolled down 200px to see the math problem
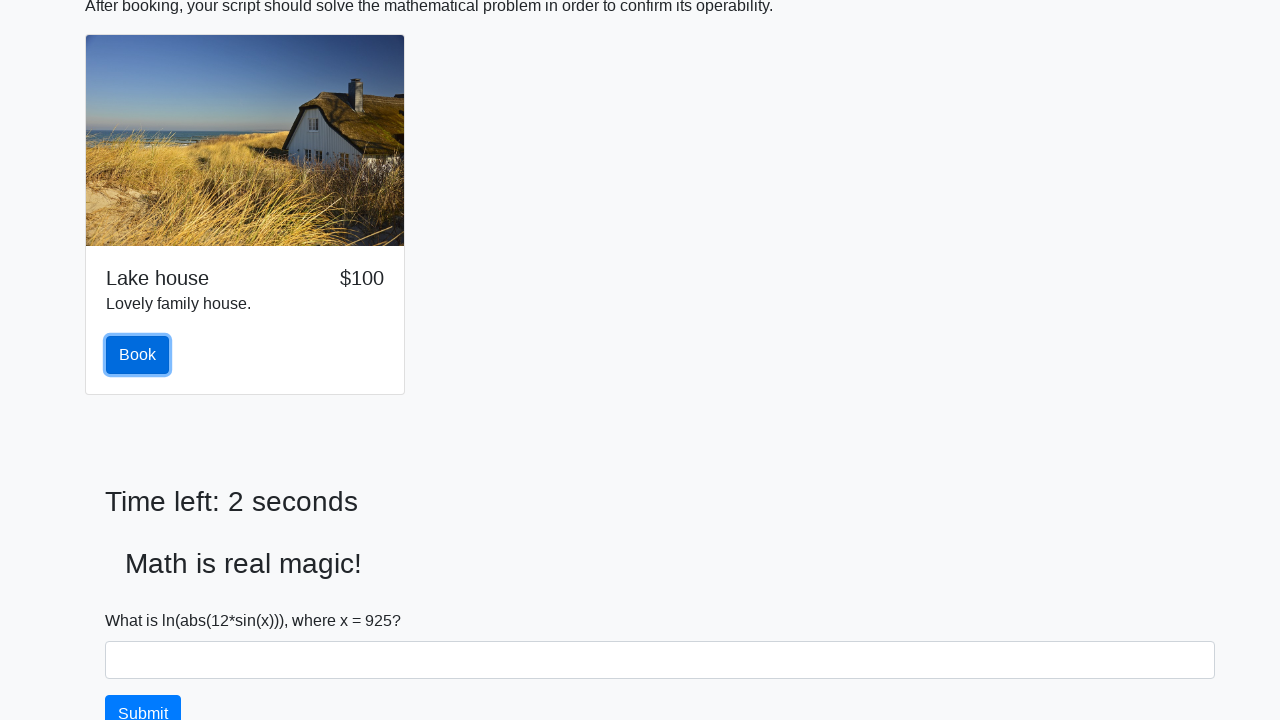

Retrieved input value from page: 925
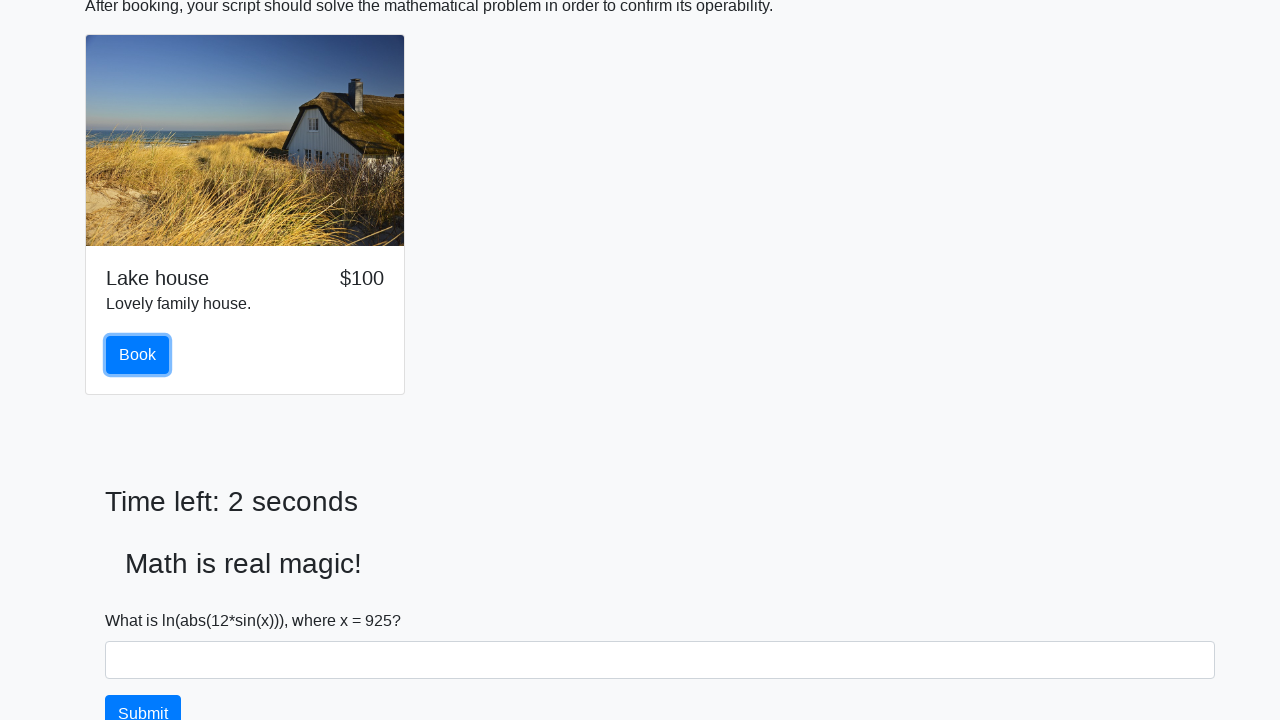

Calculated answer using formula: 2.4649667082698756
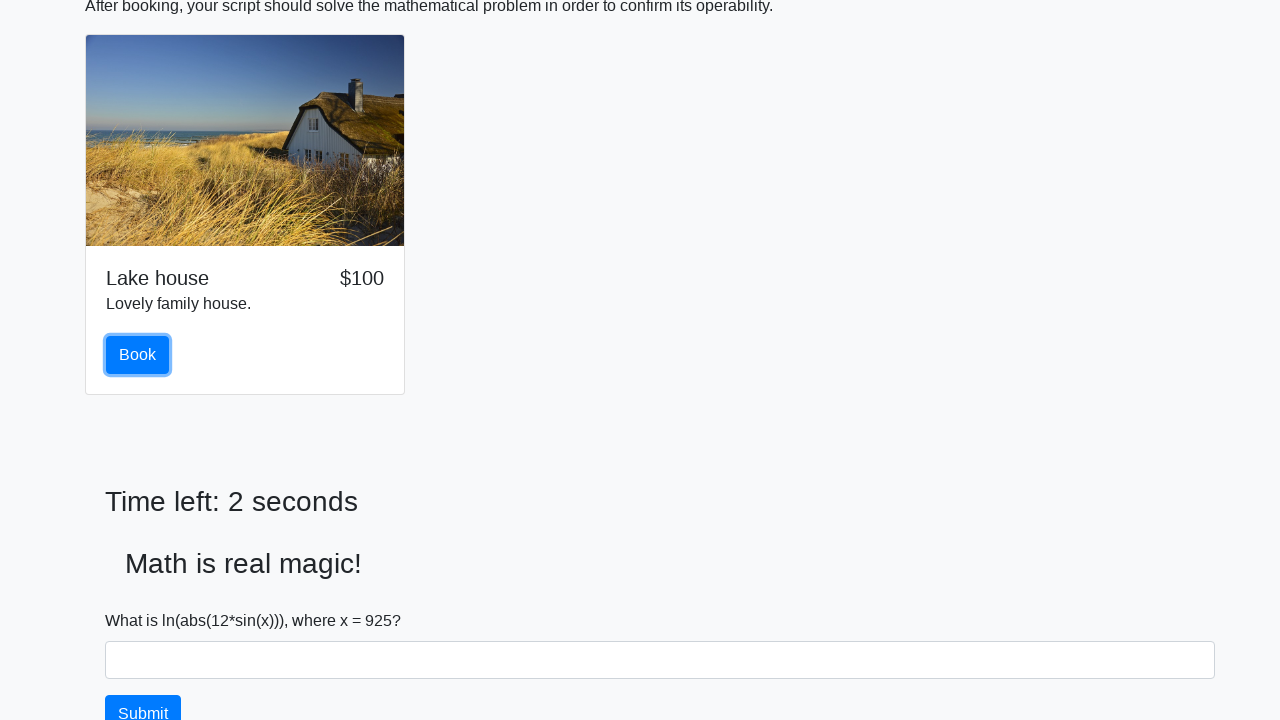

Filled answer field with calculated value: 2.4649667082698756 on #answer
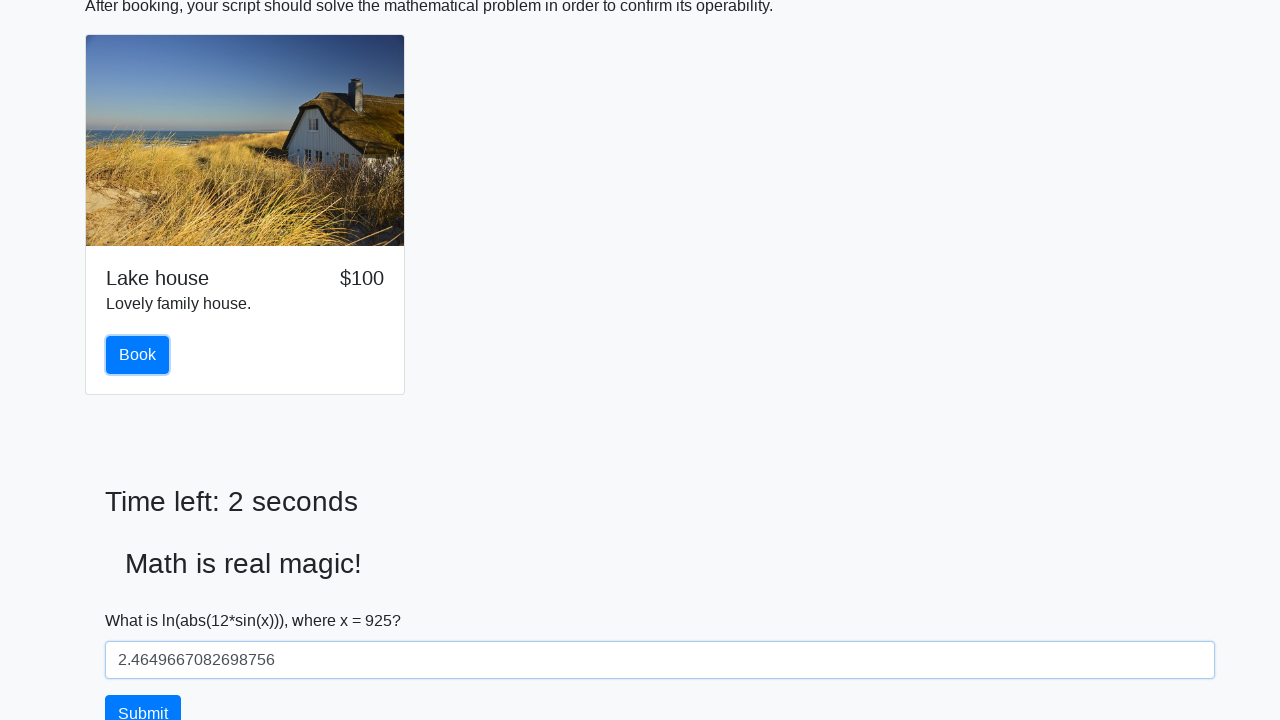

Clicked solve button to submit the answer at (143, 701) on #solve
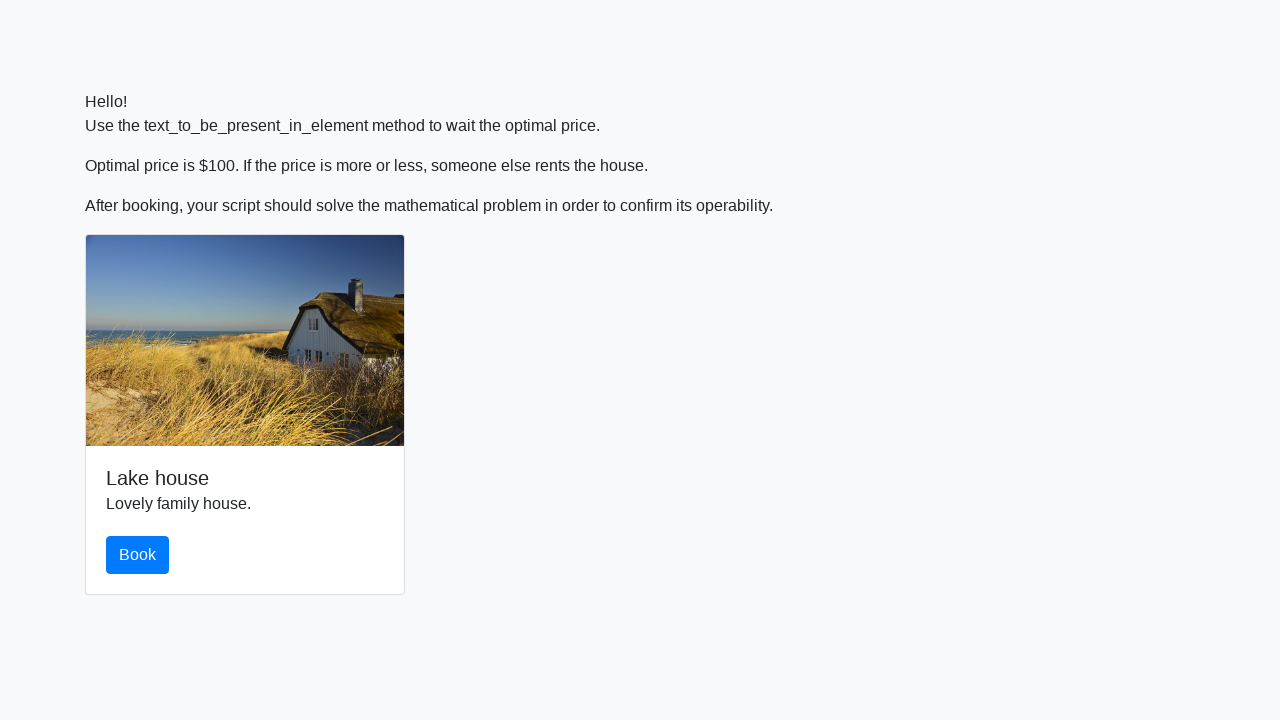

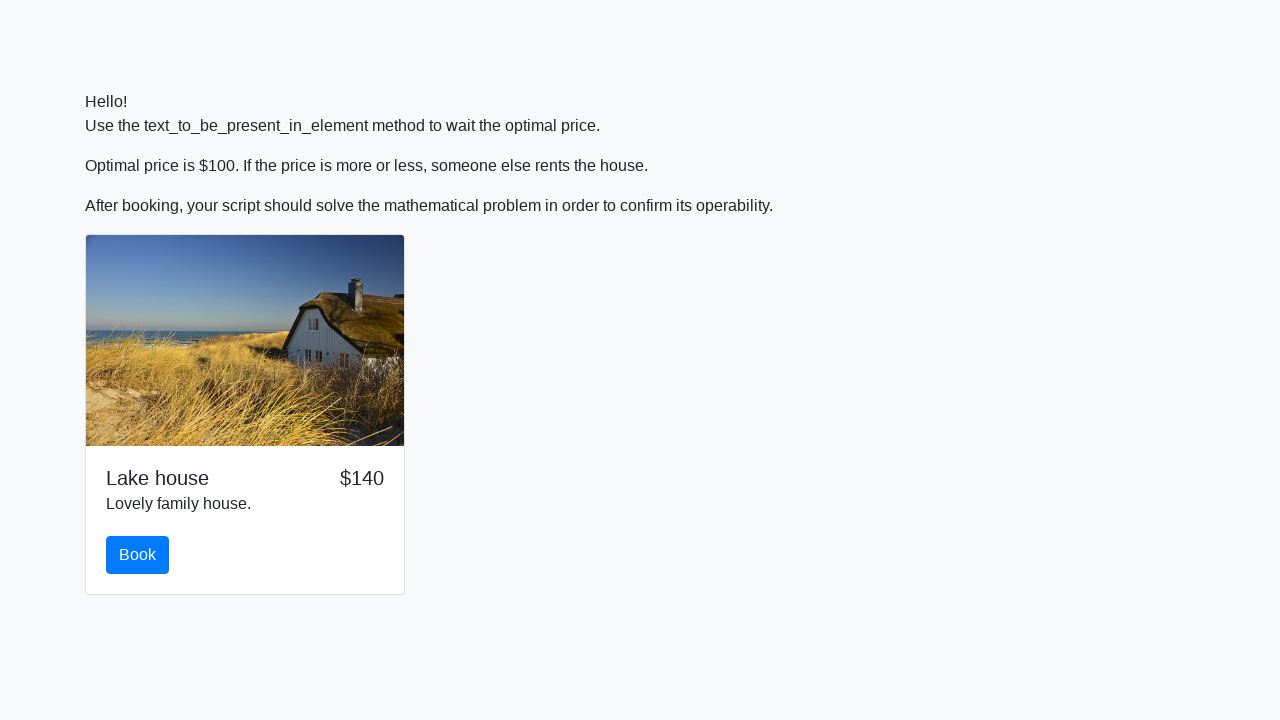